Navigates to dev.to's top posts of the week, clicks on the first post, and verifies the post title matches

Starting URL: https://dev.to/

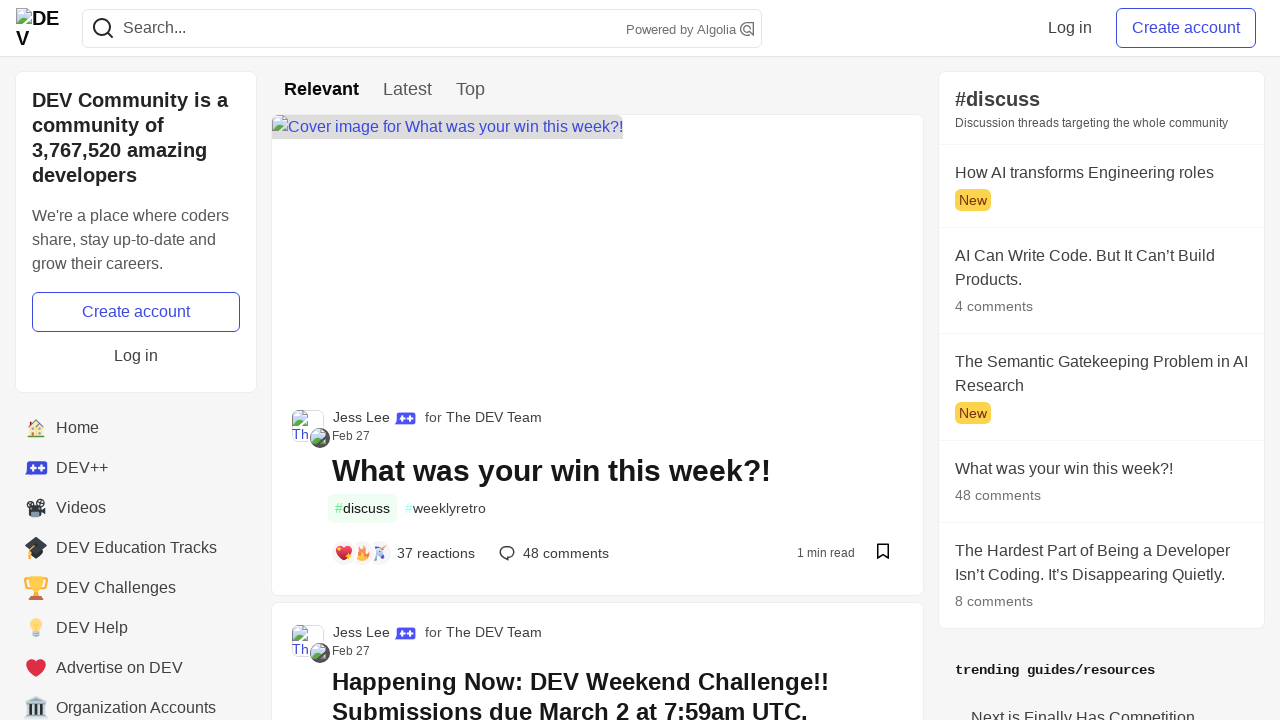

Clicked on 'Week' tab to view top posts of the week at (470, 90) on a[href='/top/week']
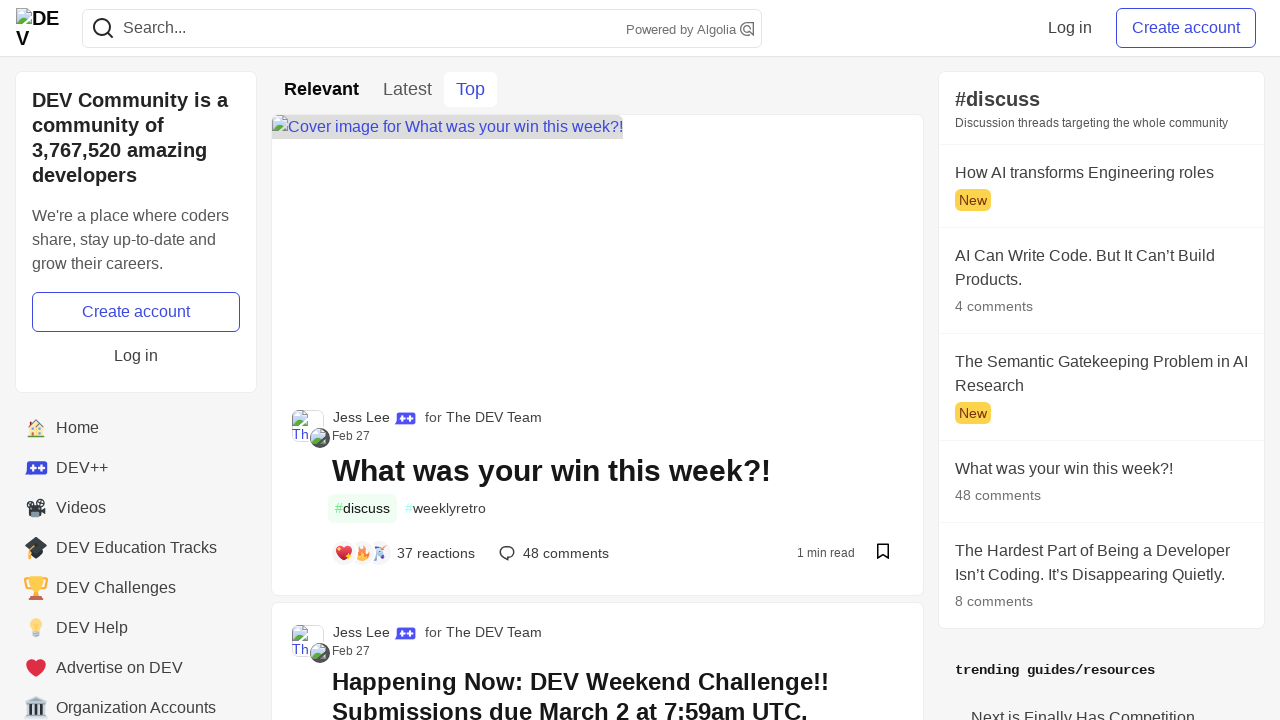

Navigated to dev.to top posts of the week page
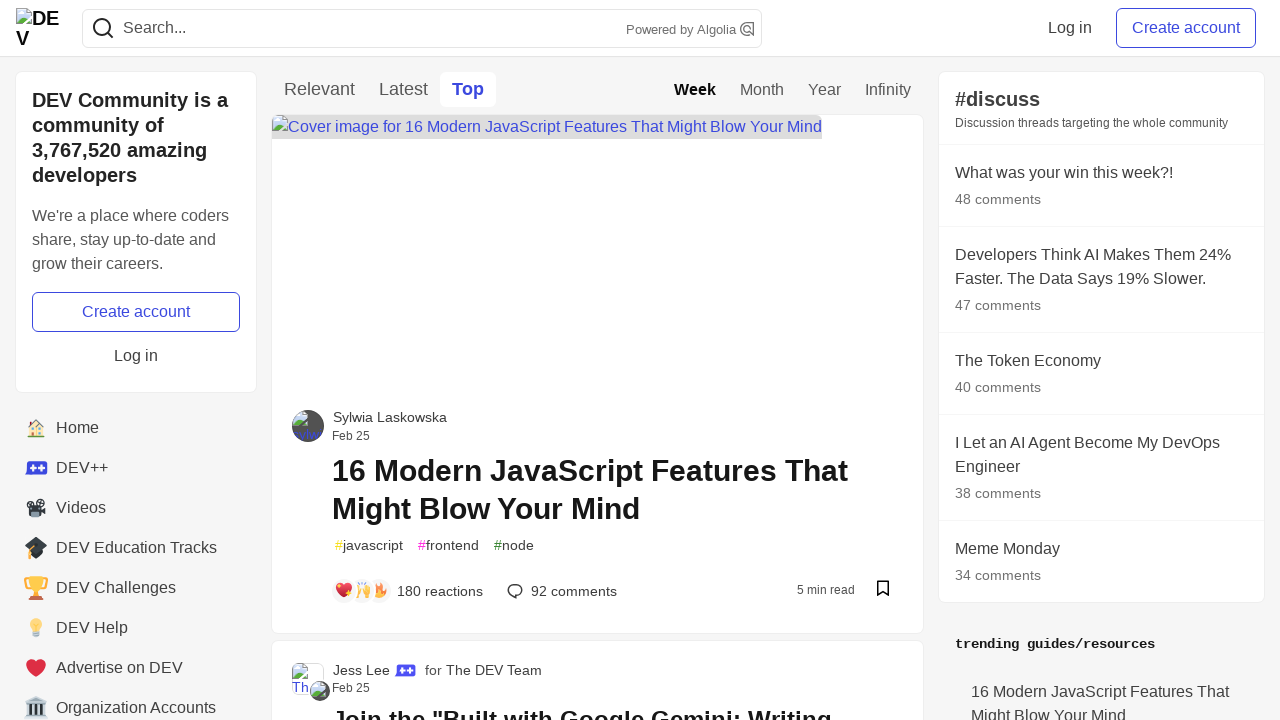

Located the first post element
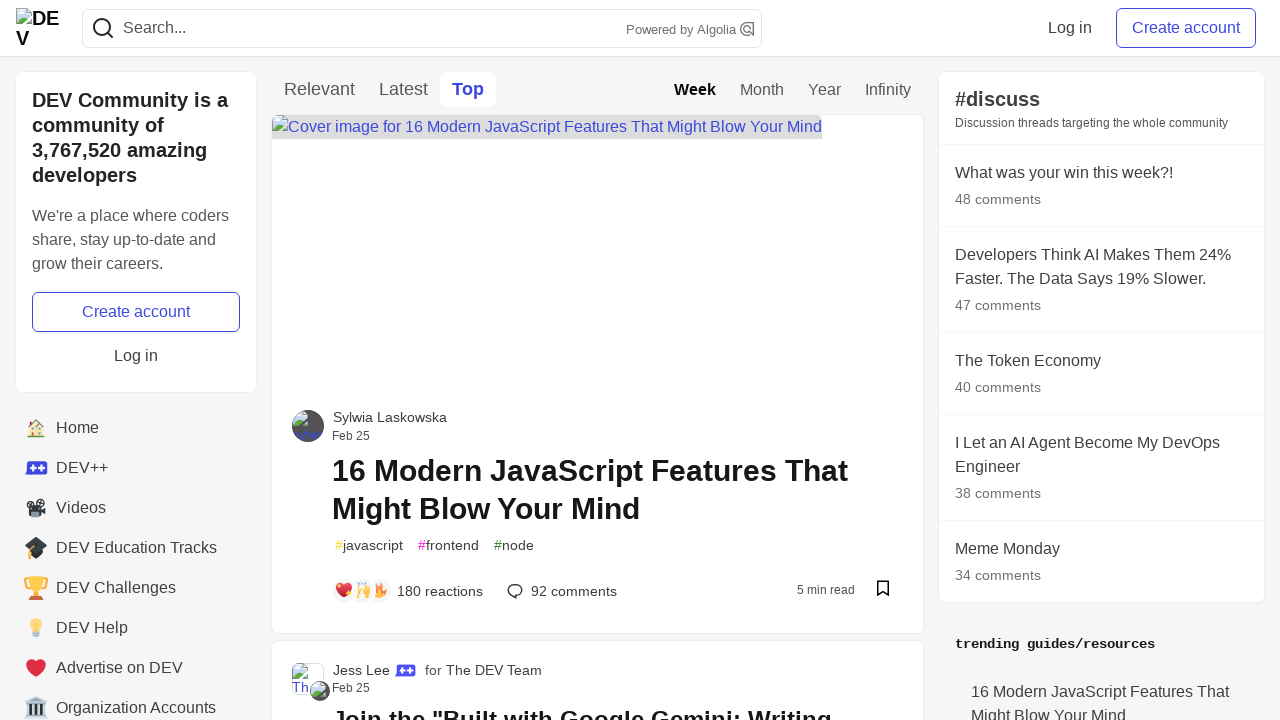

Retrieved first post title: '
          16 Modern JavaScript Features That Might Blow Your Mind
        '
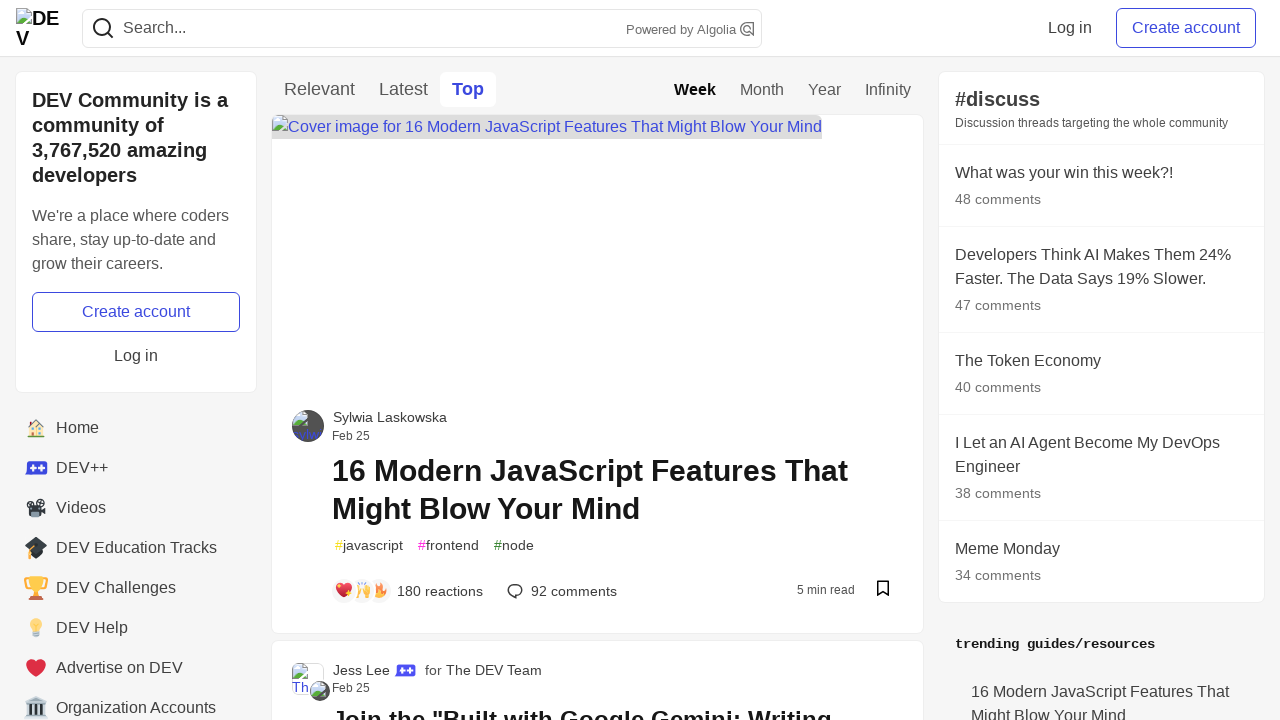

Retrieved first post link: 'https://dev.to/sylwia-lask/16-modern-javascript-features-that-might-blow-your-mind-4h5e'
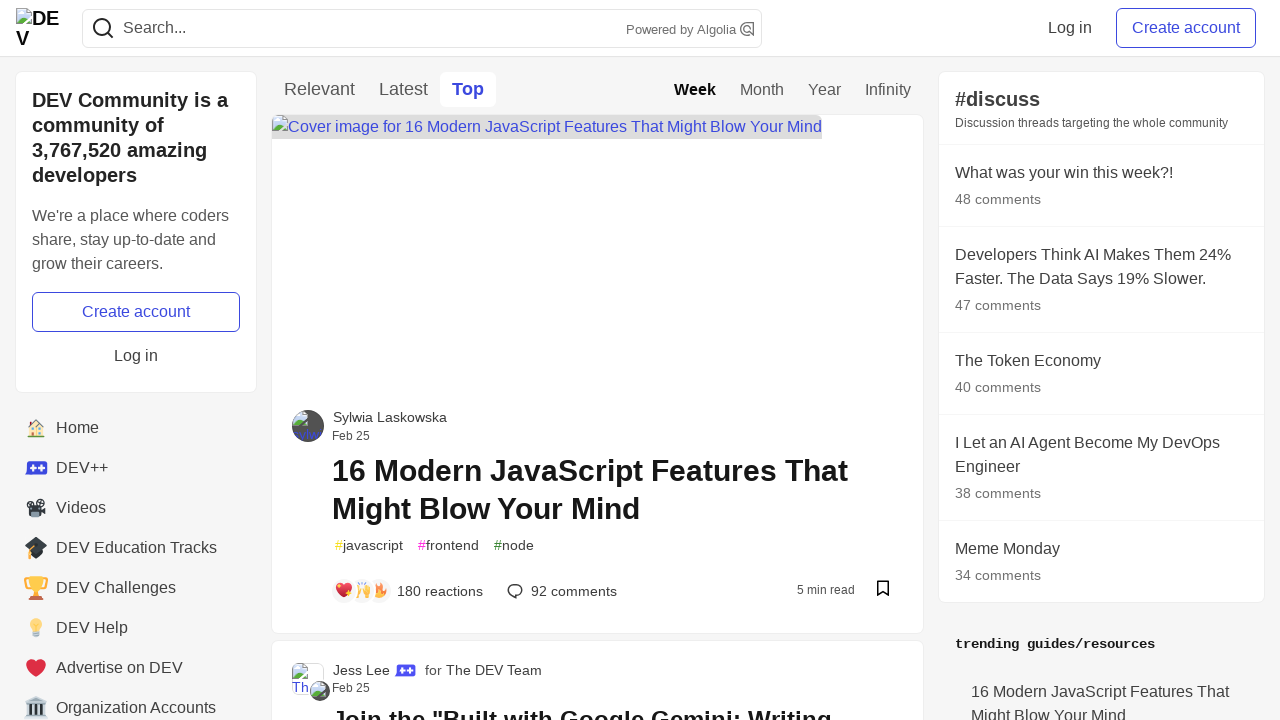

Clicked on the first post at (617, 490) on h2.crayons-story__title > a >> nth=0
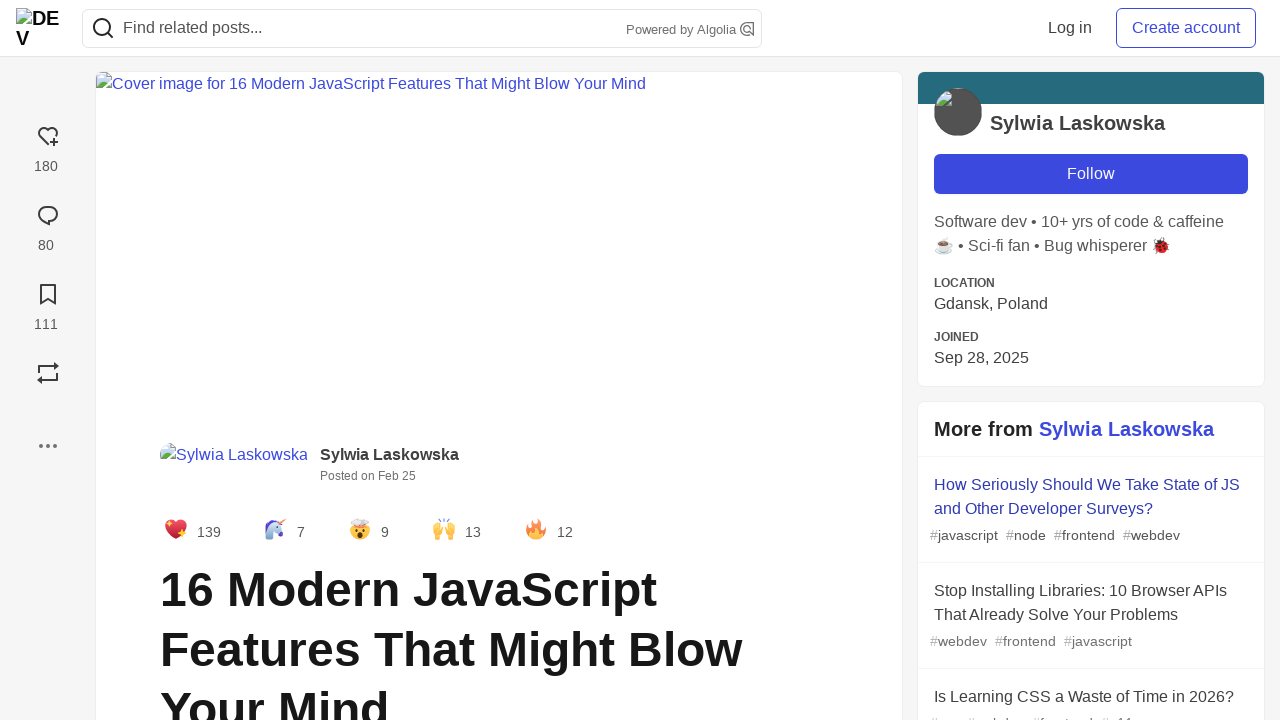

Post page loaded successfully
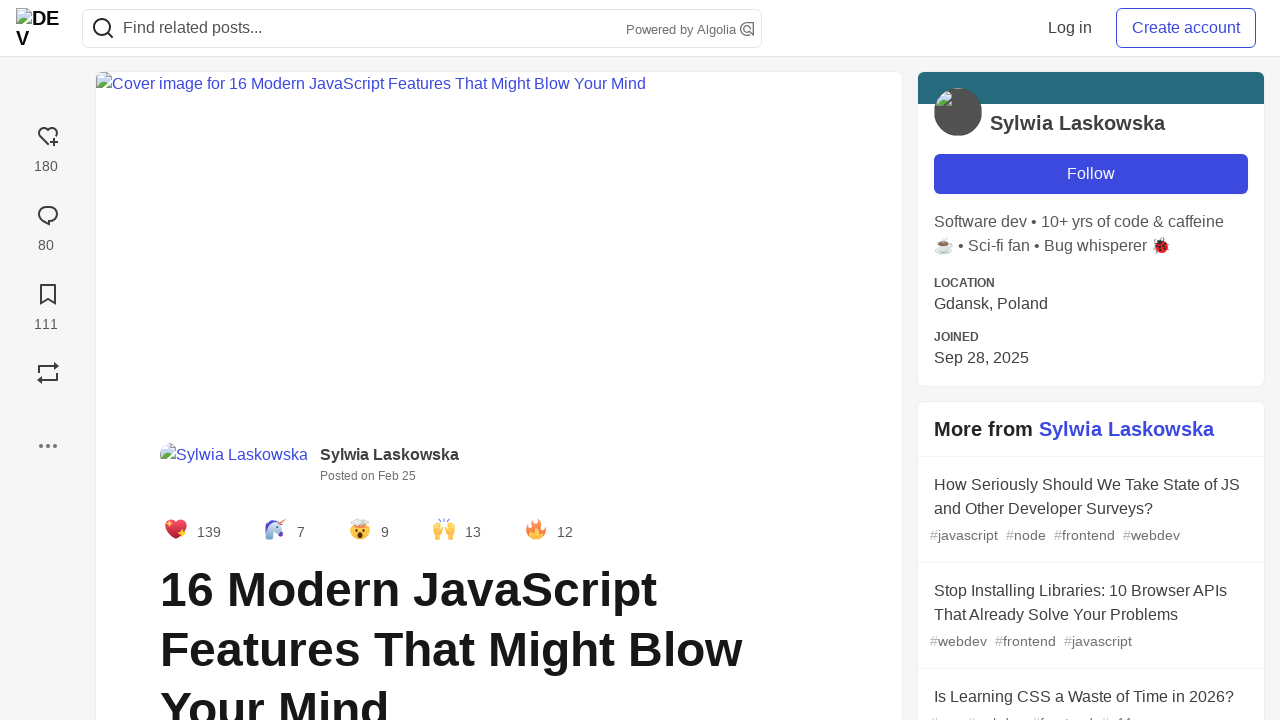

Post title verified as visible on the article page
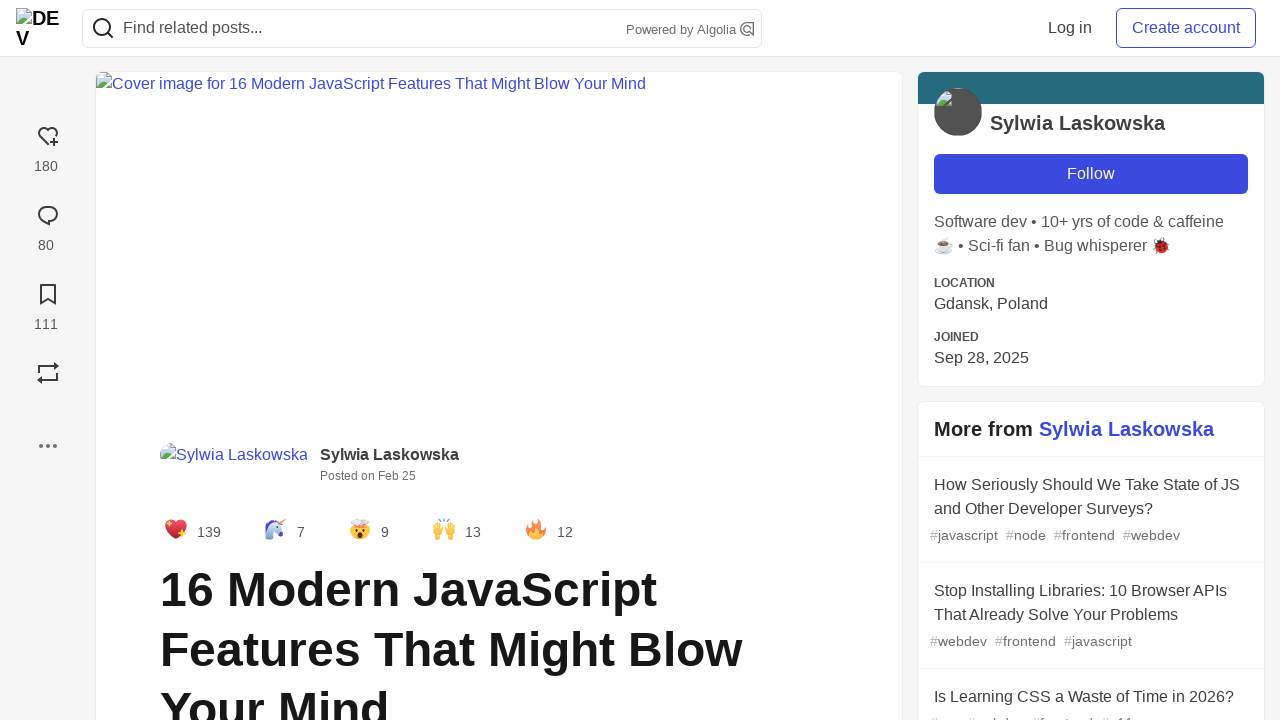

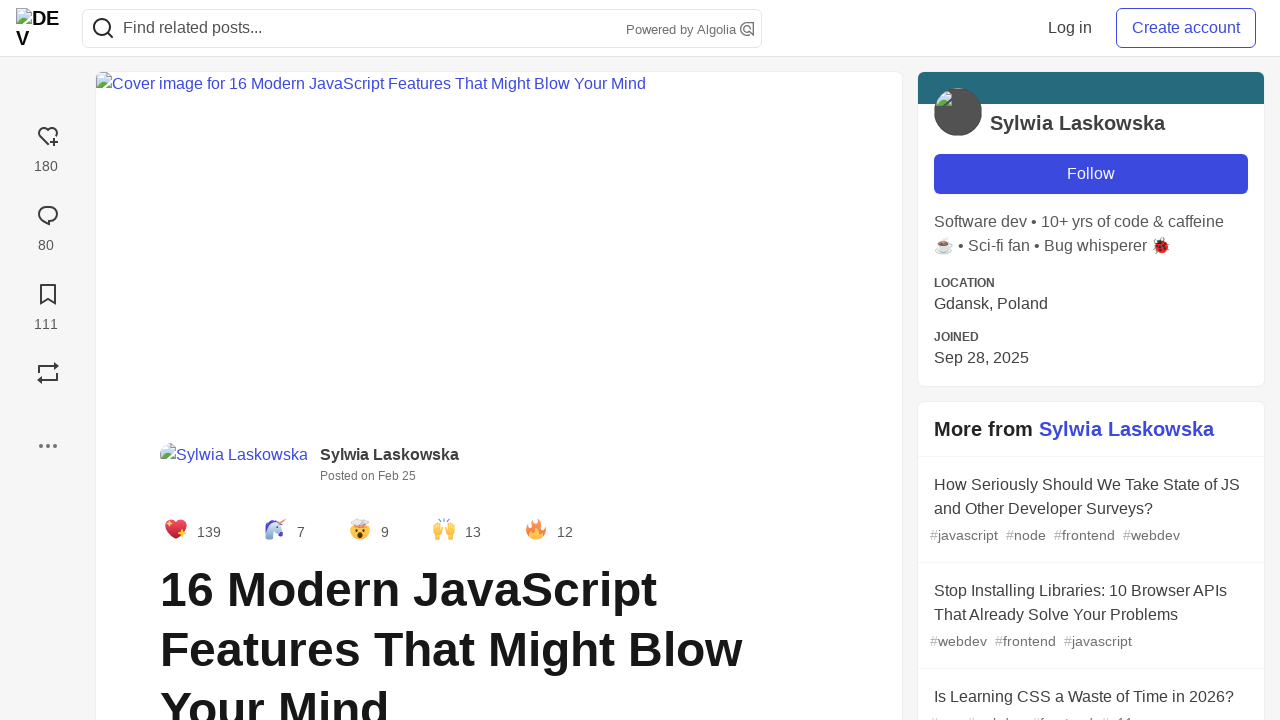